Tests dynamic dropdown functionality for flight booking by selecting departure and arrival cities

Starting URL: https://rahulshettyacademy.com/dropdownsPractise/

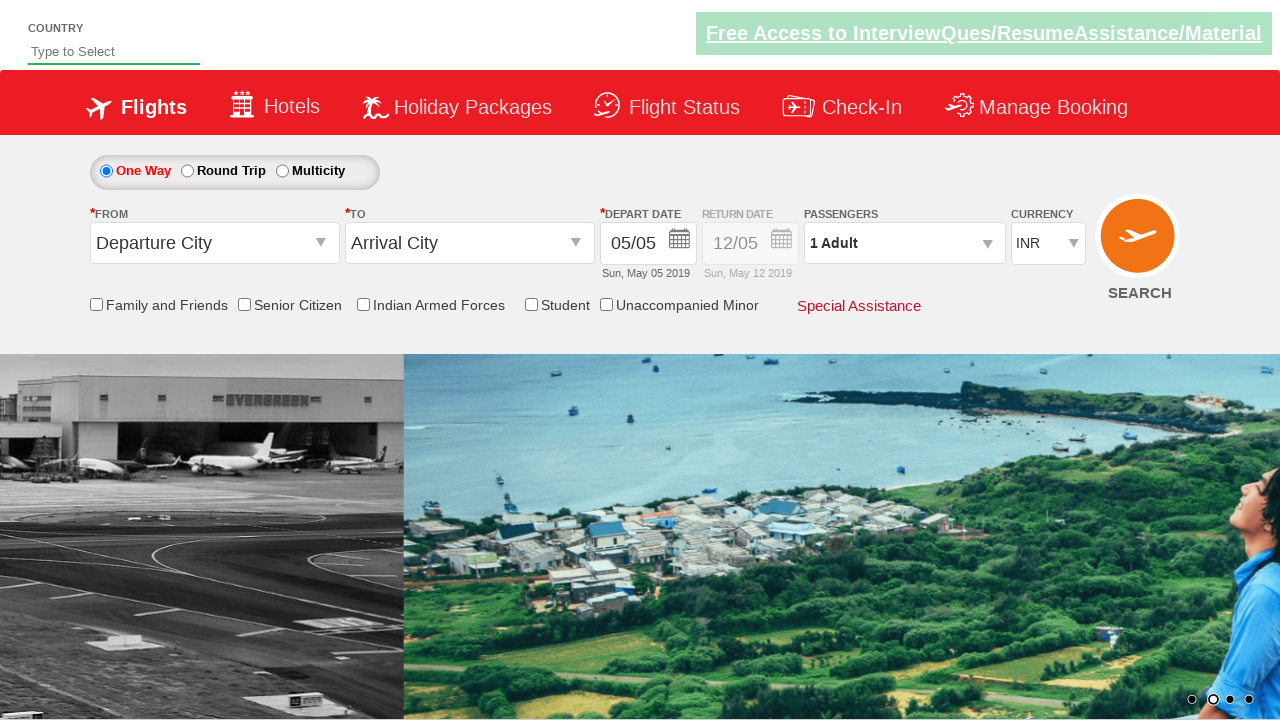

Clicked on origin station dropdown at (214, 243) on #ctl00_mainContent_ddl_originStation1_CTXT
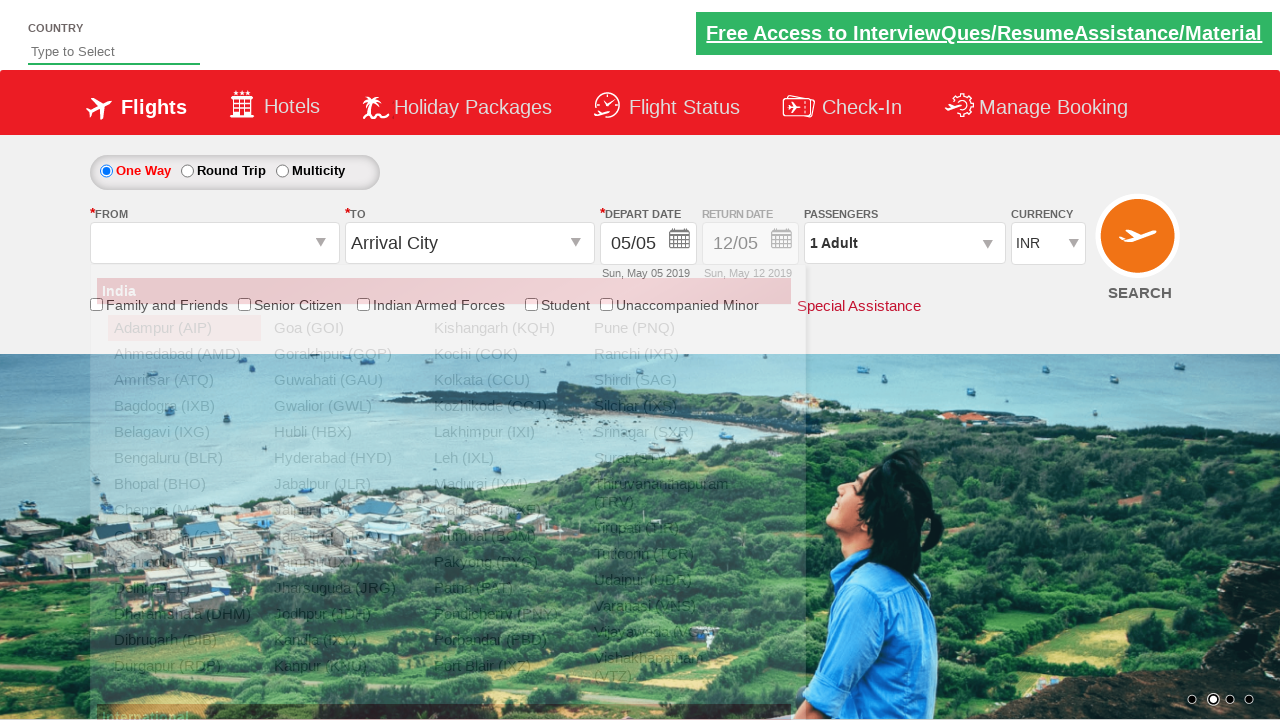

Selected departure city - Pune (PNQ) at (664, 328) on a[value='PNQ']
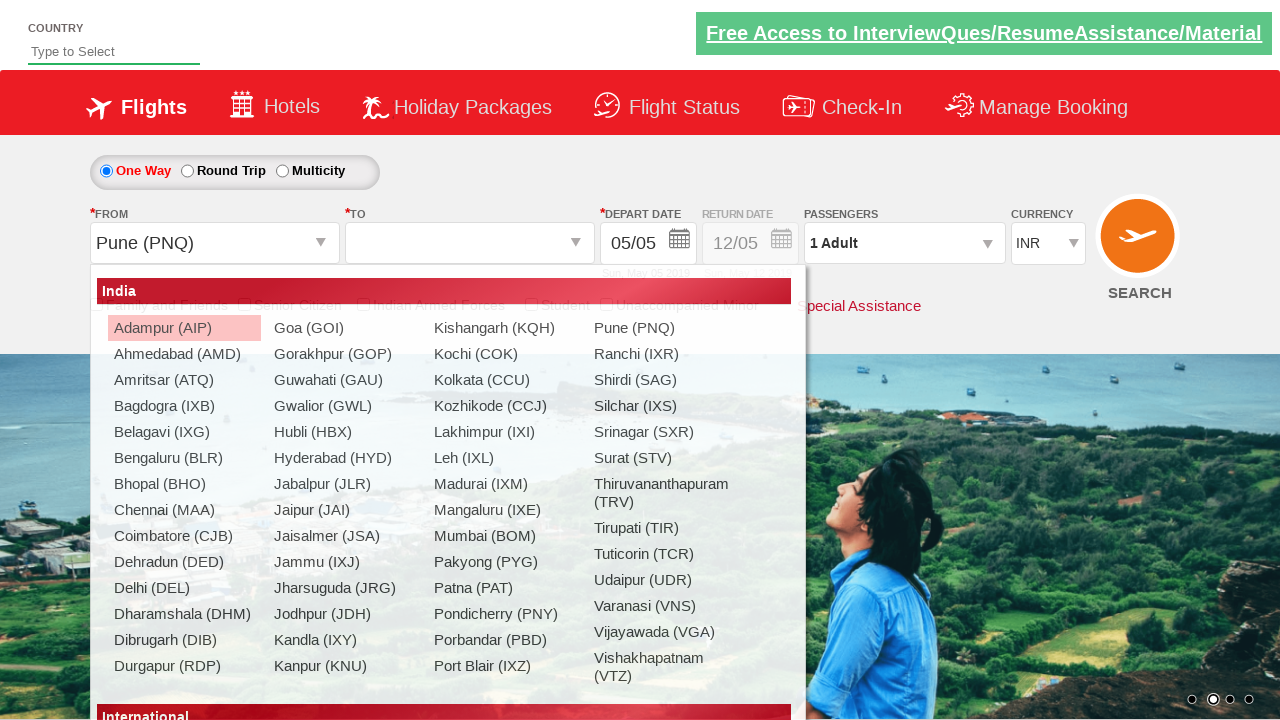

Waited for arrival dropdown to be ready
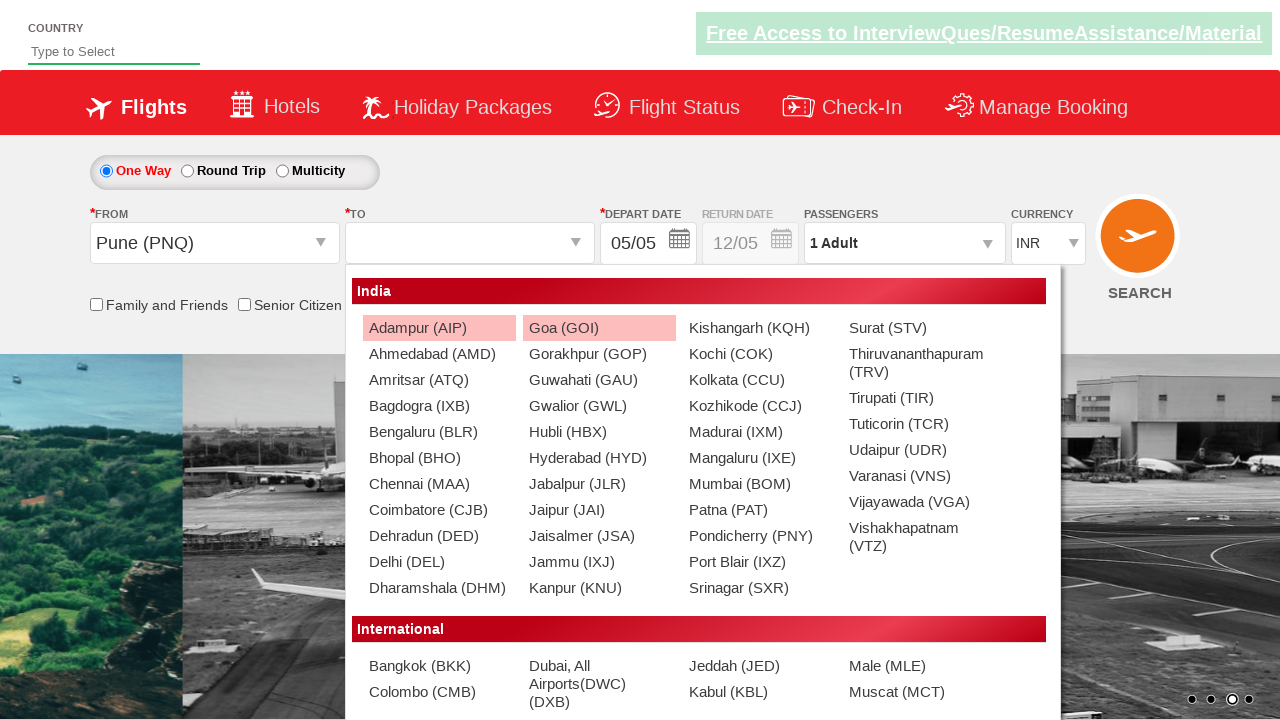

Selected arrival city - Mumbai (BOM) at (759, 484) on (//a[@value='BOM'])[2]
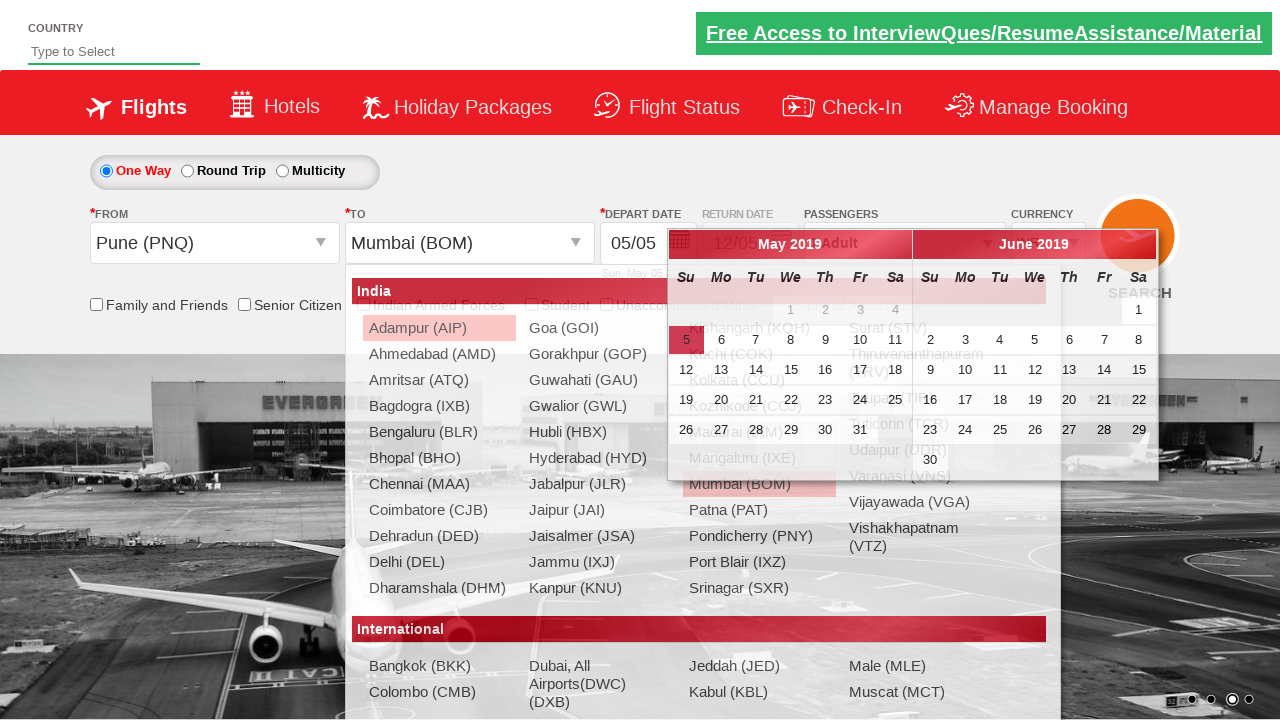

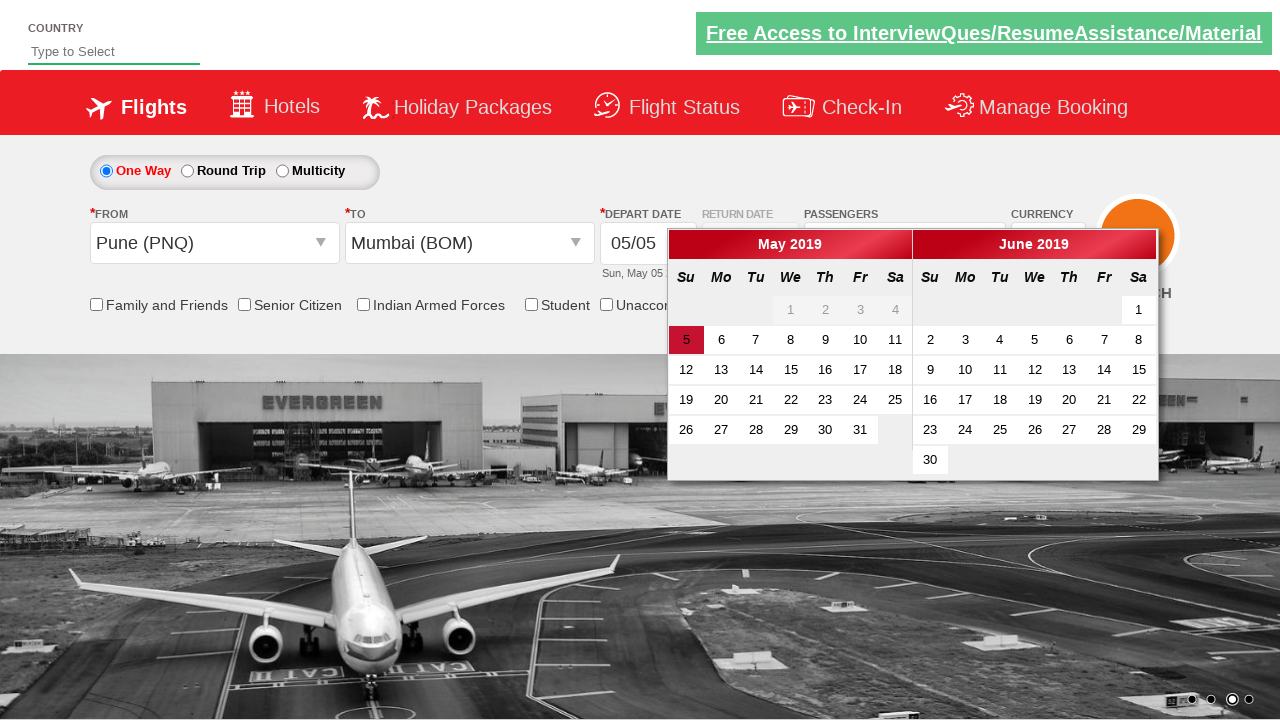